Tests switching between multiple browser windows by clicking a link that opens a new window, then switching between the original and new window and verifying the correct window is in focus by checking page titles.

Starting URL: http://the-internet.herokuapp.com/windows

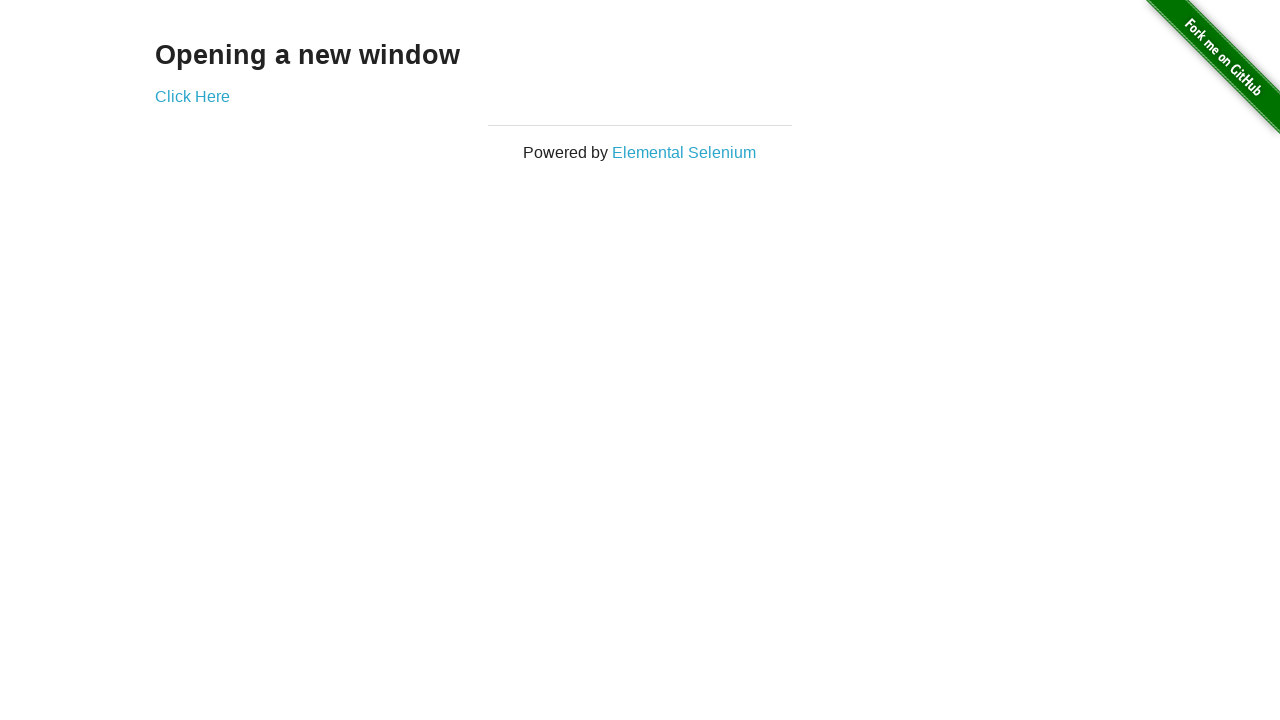

Clicked link to open new window at (192, 96) on .example a
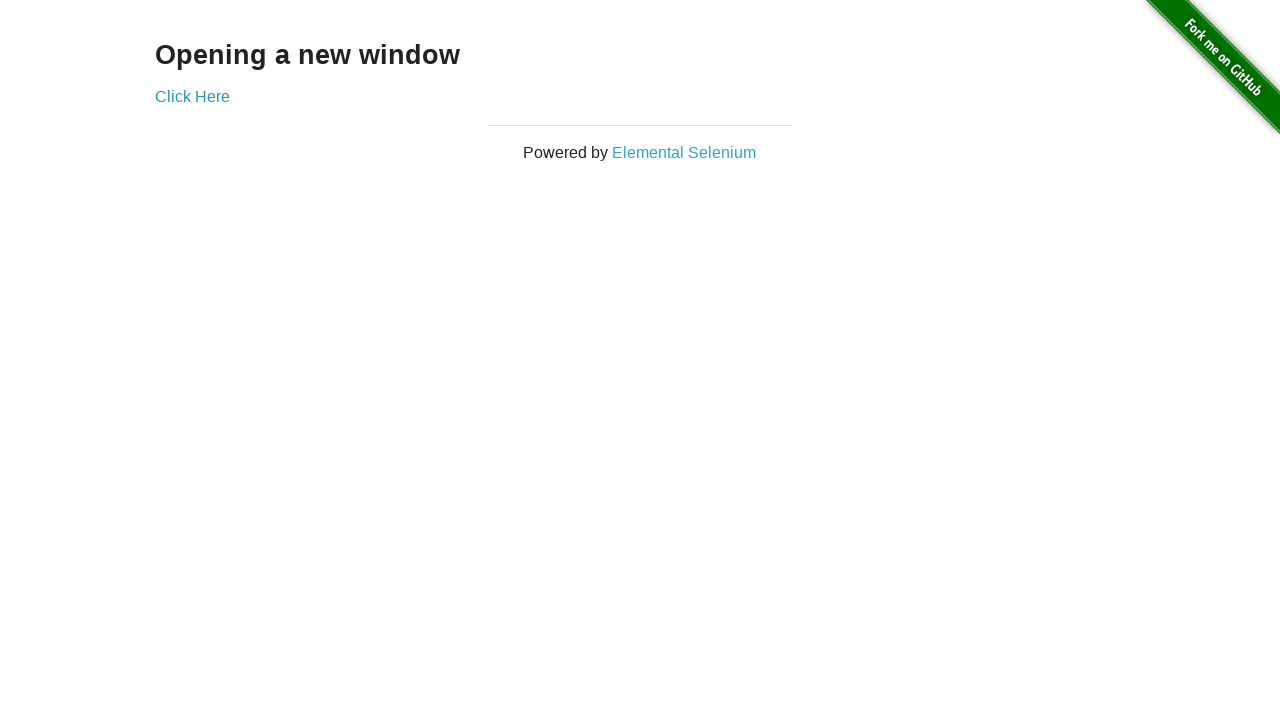

New window opened and context captured at (192, 96) on .example a
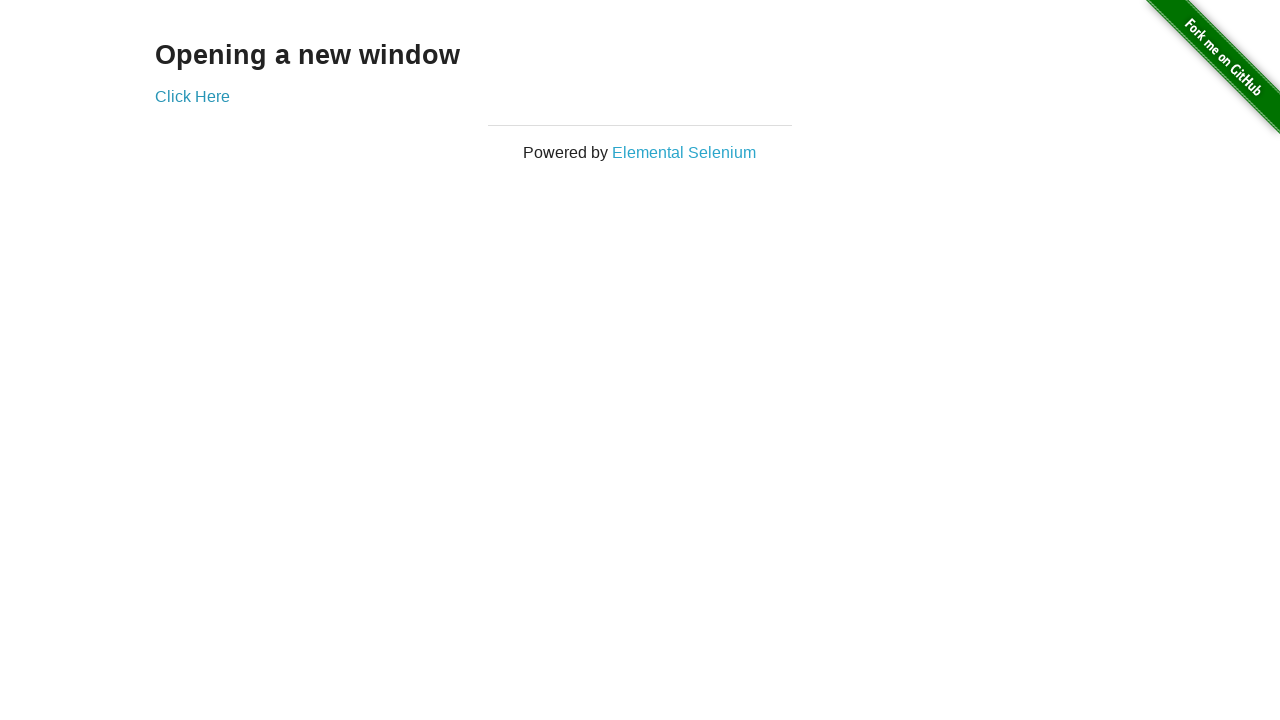

New page object retrieved from context
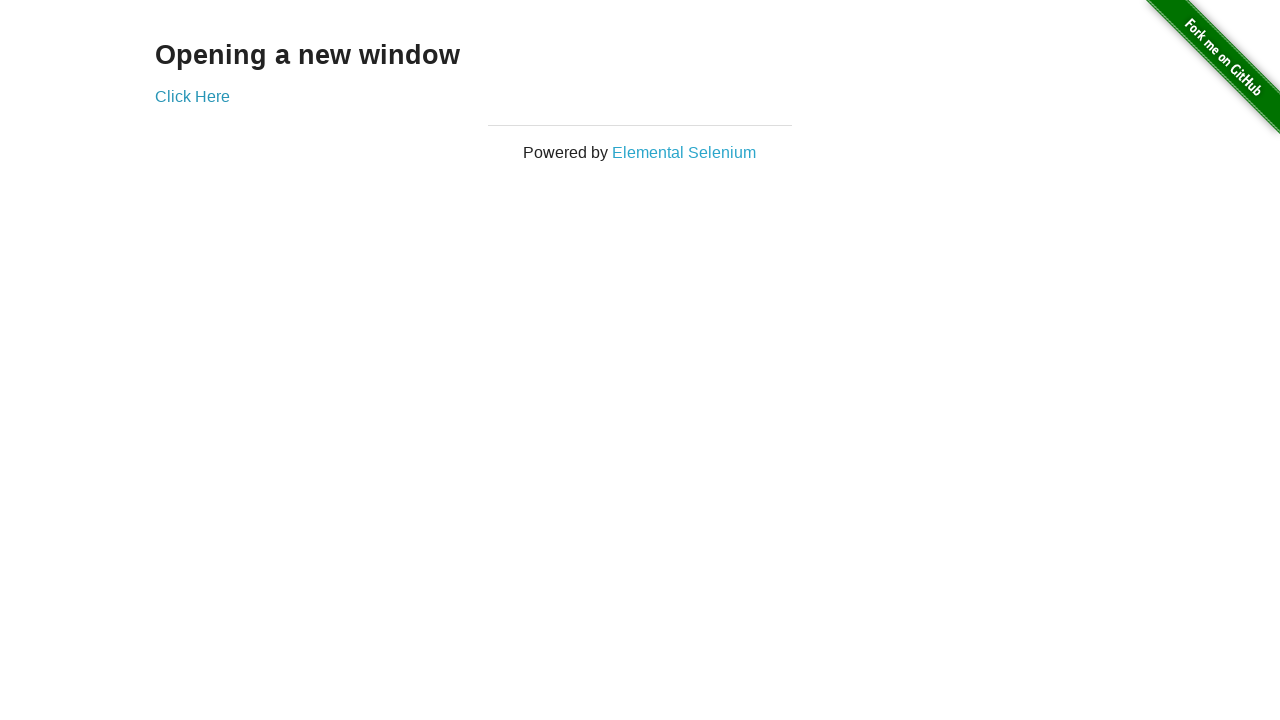

New page finished loading
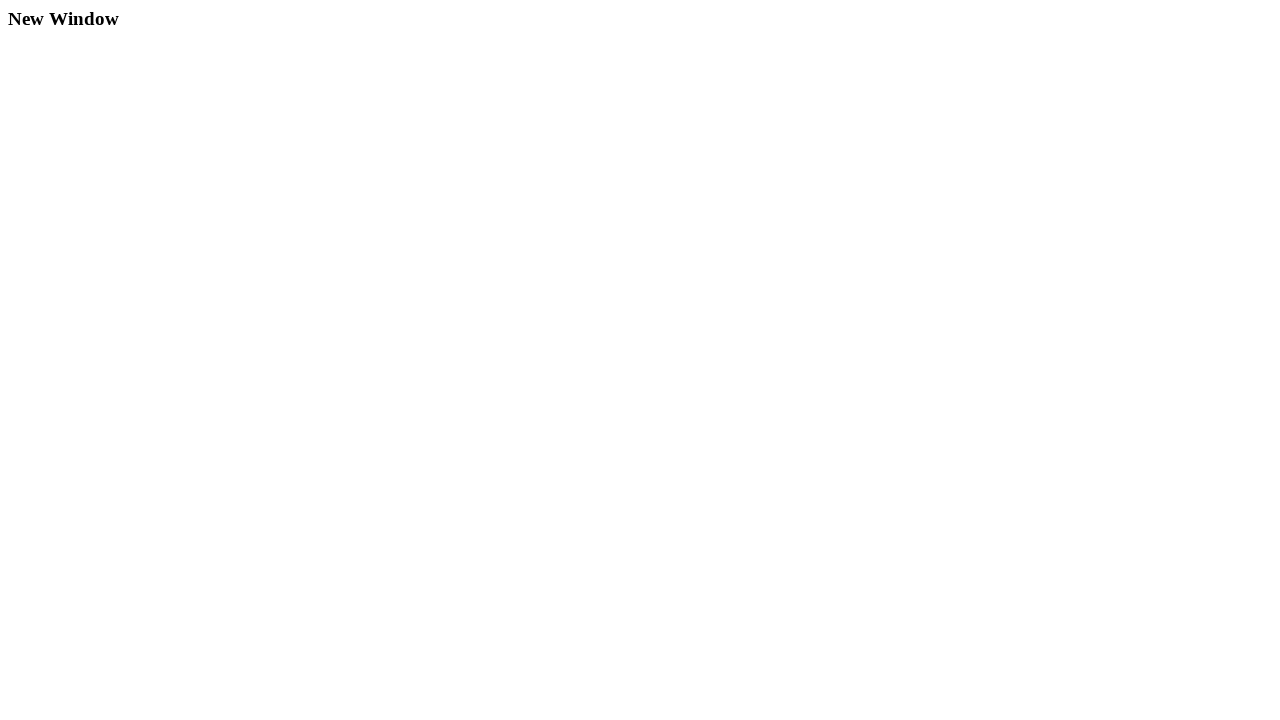

Verified original page title is not 'New Window'
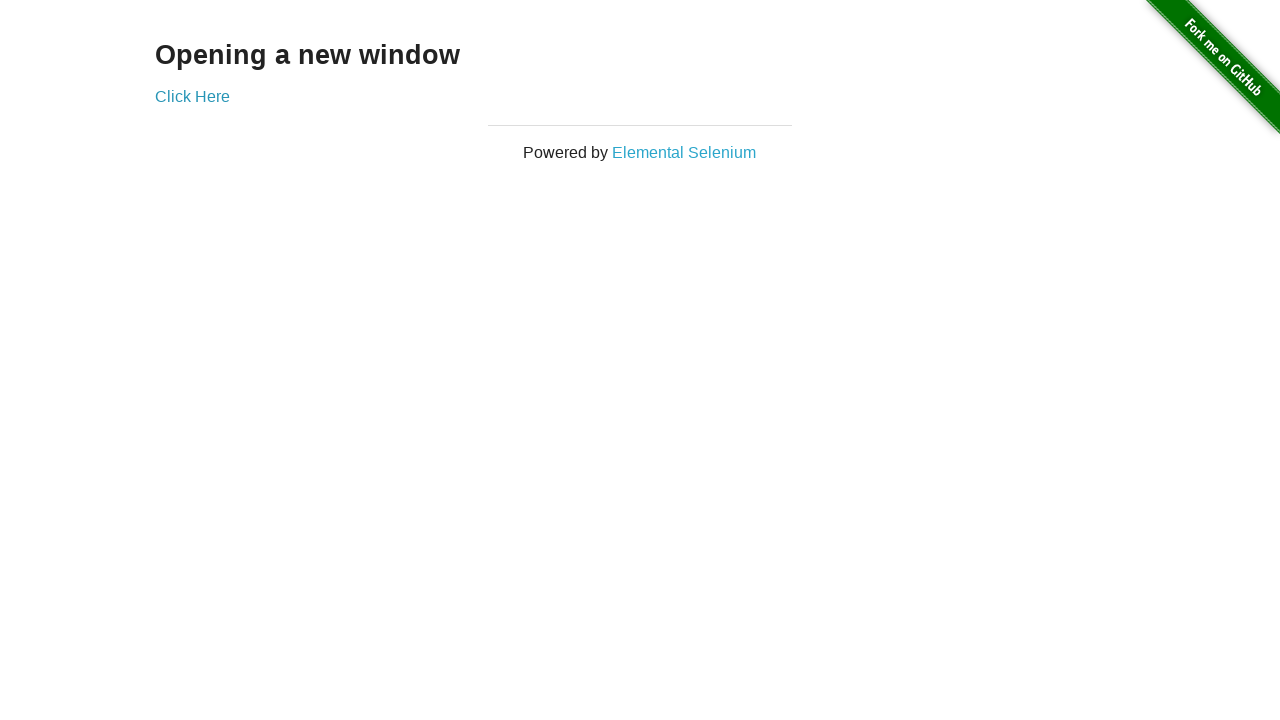

Verified new page title is 'New Window'
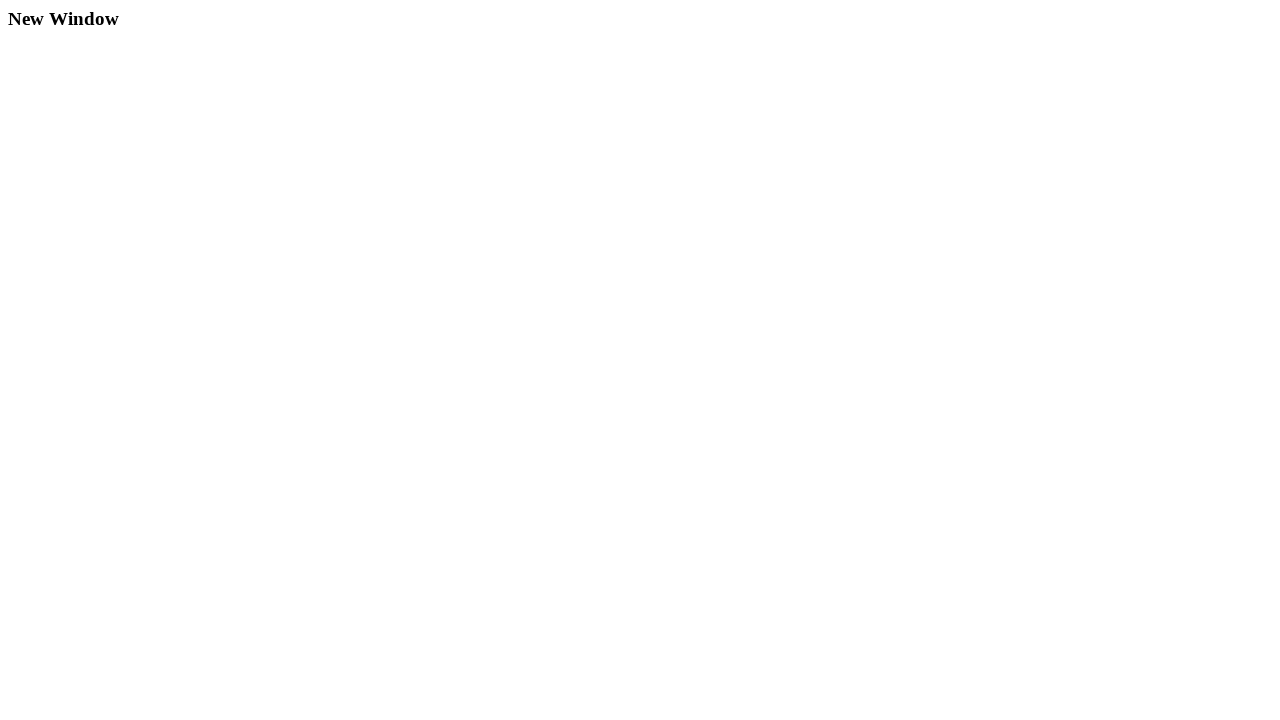

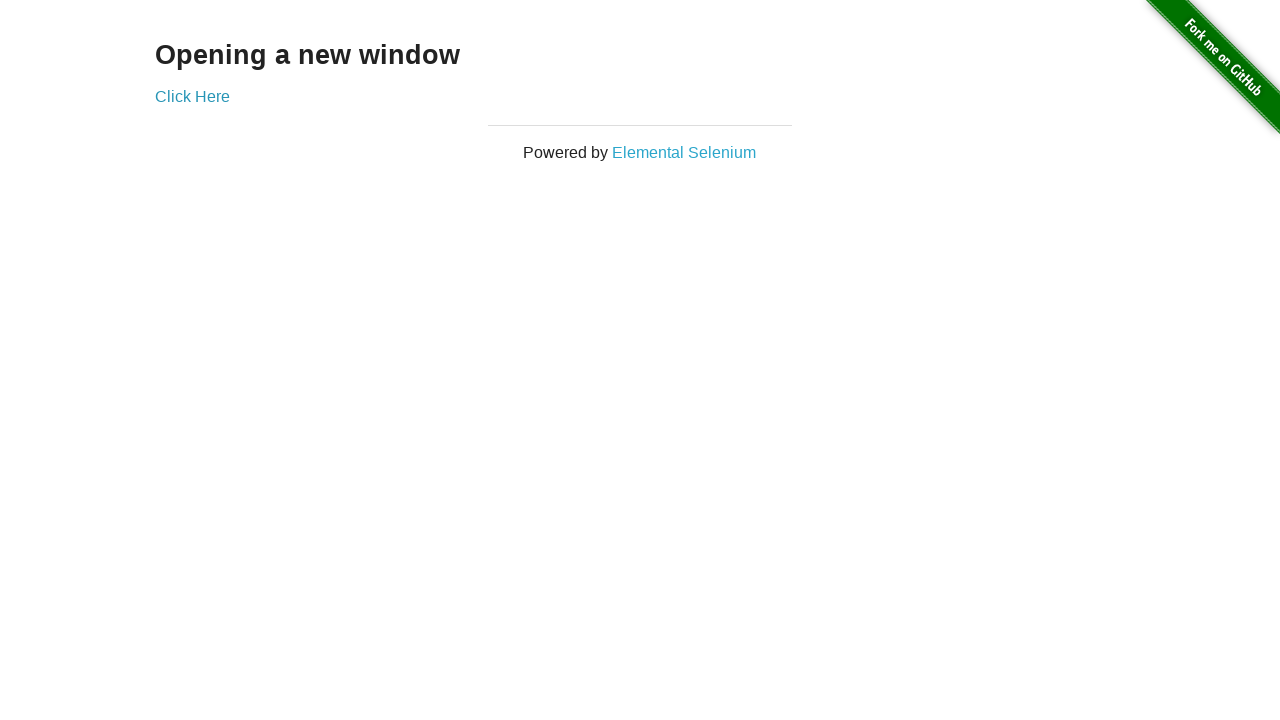